Tests Tesla website navigation by hovering over the Shop menu and clicking on Apparel section to verify the correct page loads

Starting URL: https://www.tesla.com/

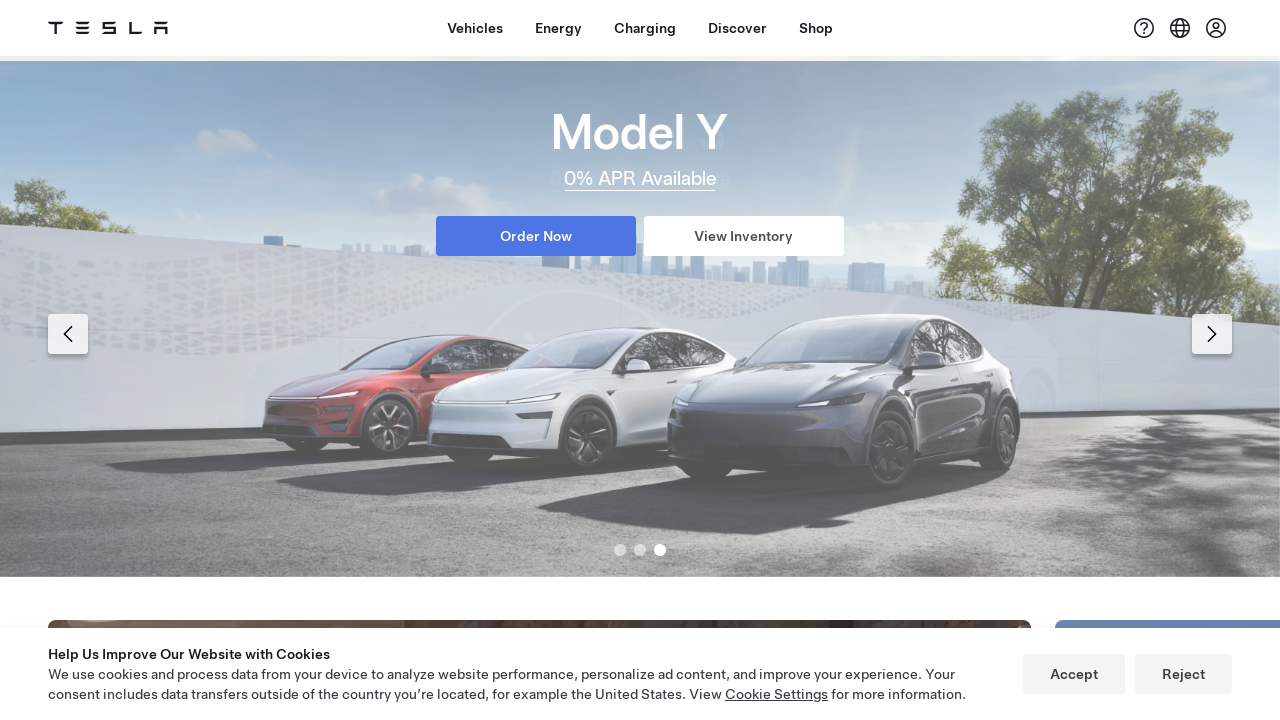

Hovered over Shop menu button in header at (816, 28) on a#dx-nav-item--shop
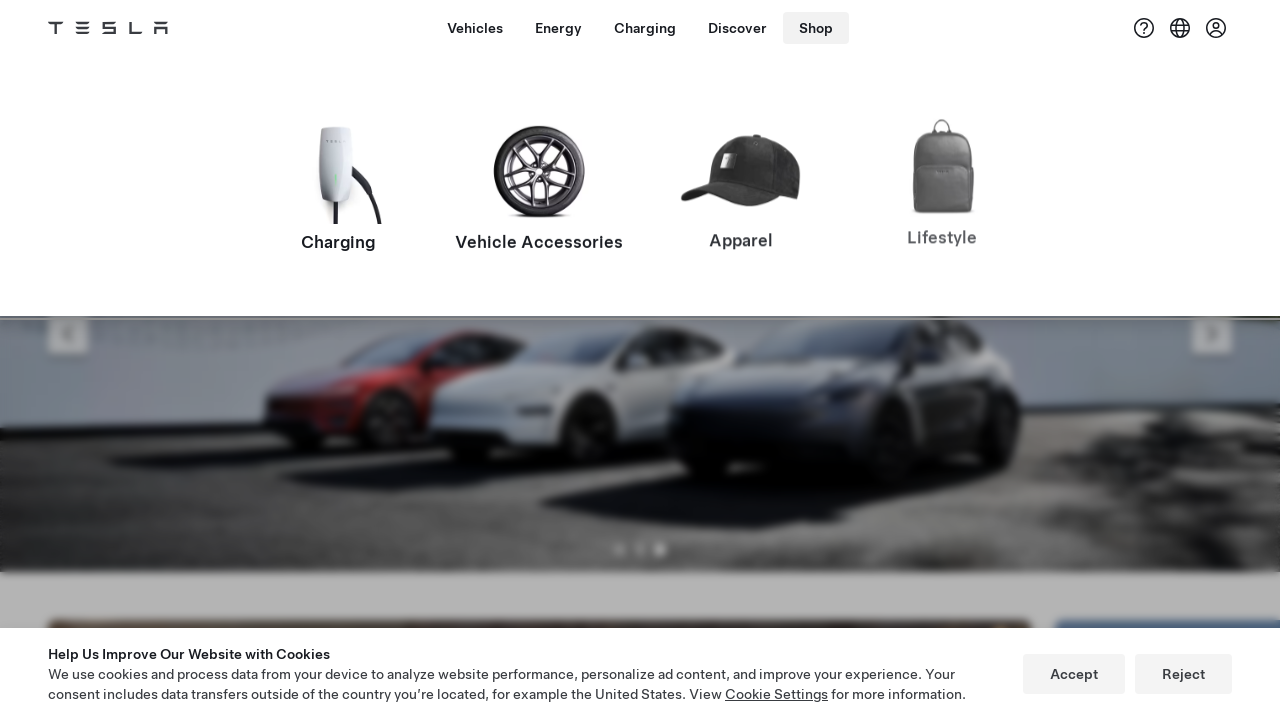

Clicked Apparel section in Shop dropdown menu at (741, 172) on img[alt='Apparel']
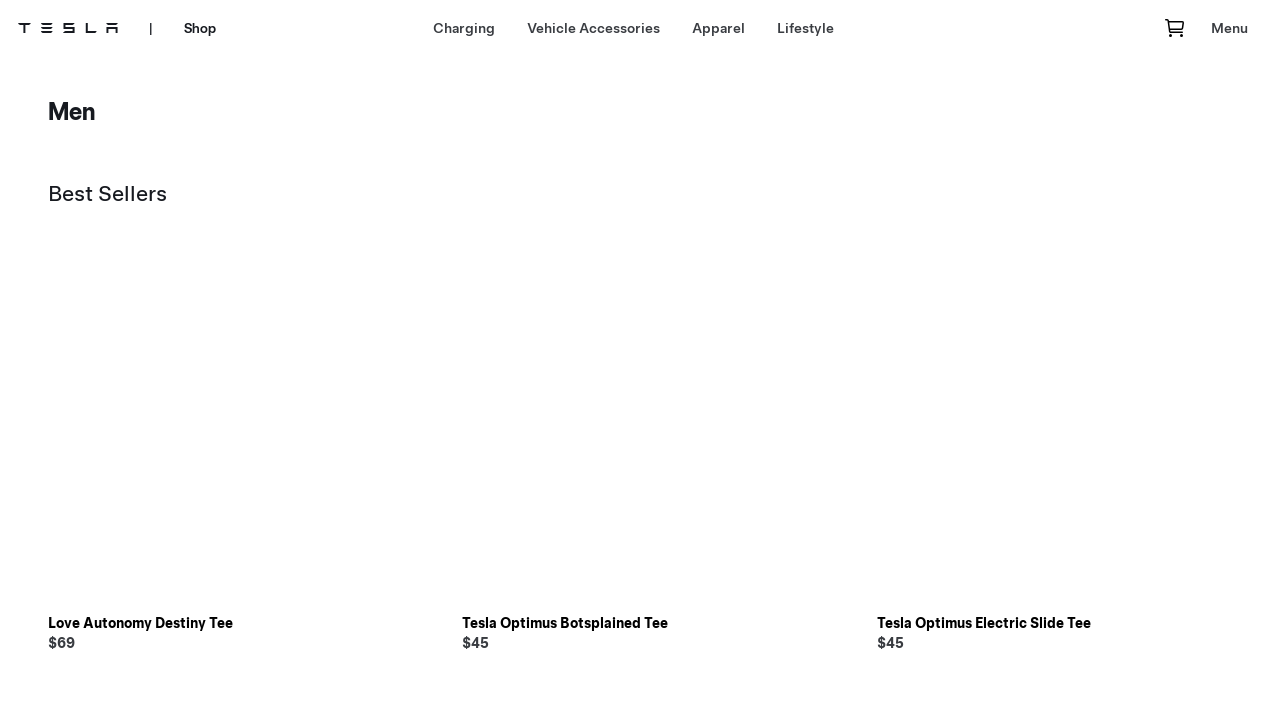

Apparel page loaded successfully and men's best-sellers section is visible
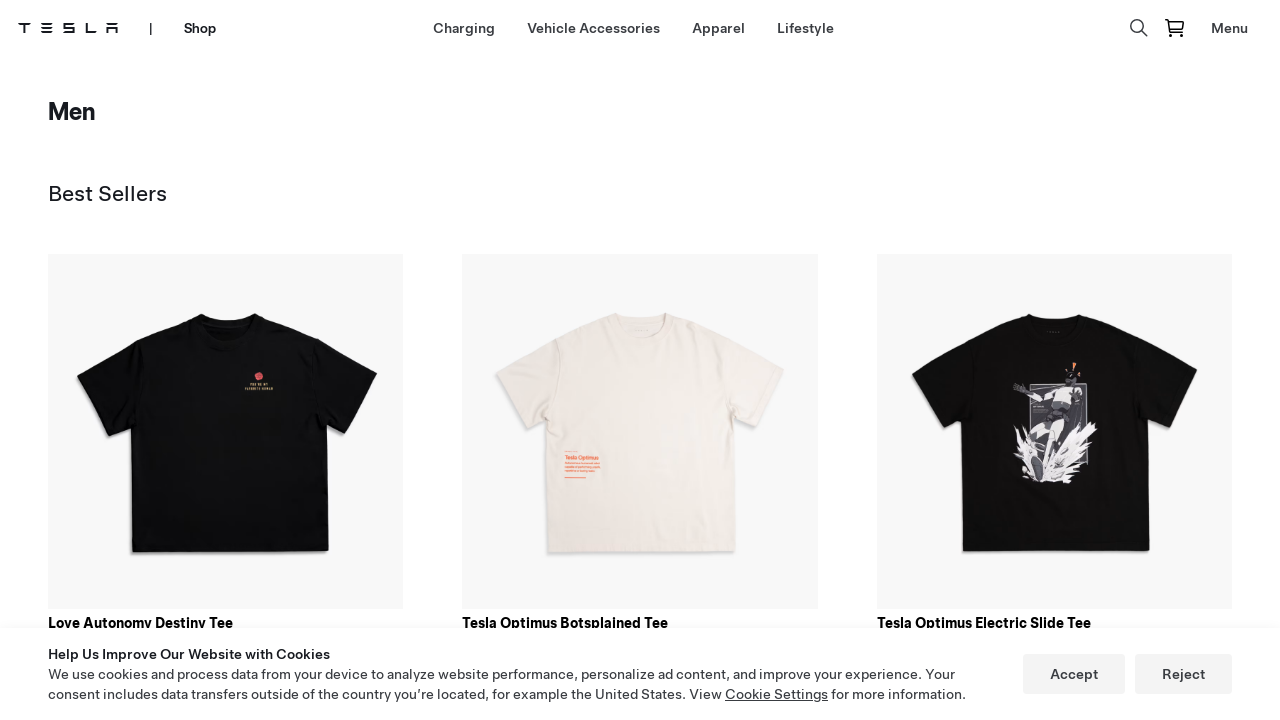

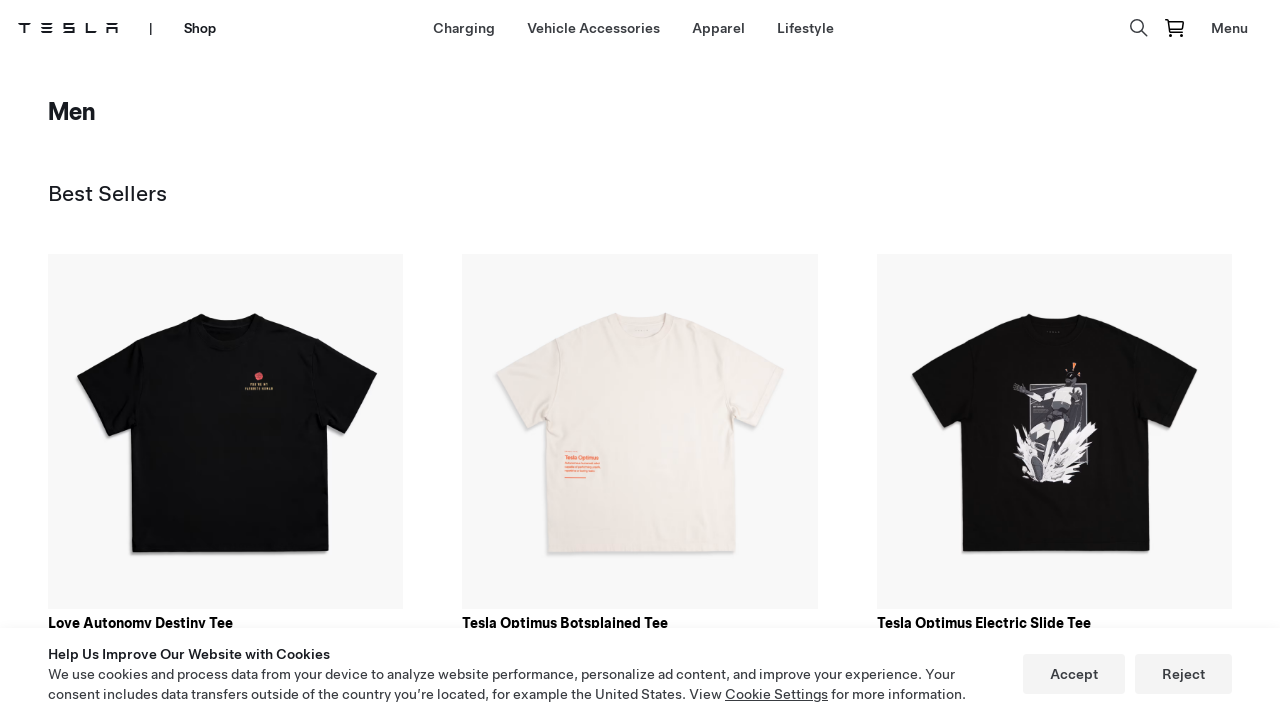